Tests dropdown selection functionality by selecting options using three different methods: by index, by visible text, and by value on a currency dropdown.

Starting URL: https://rahulshettyacademy.com/dropdownsPractise/

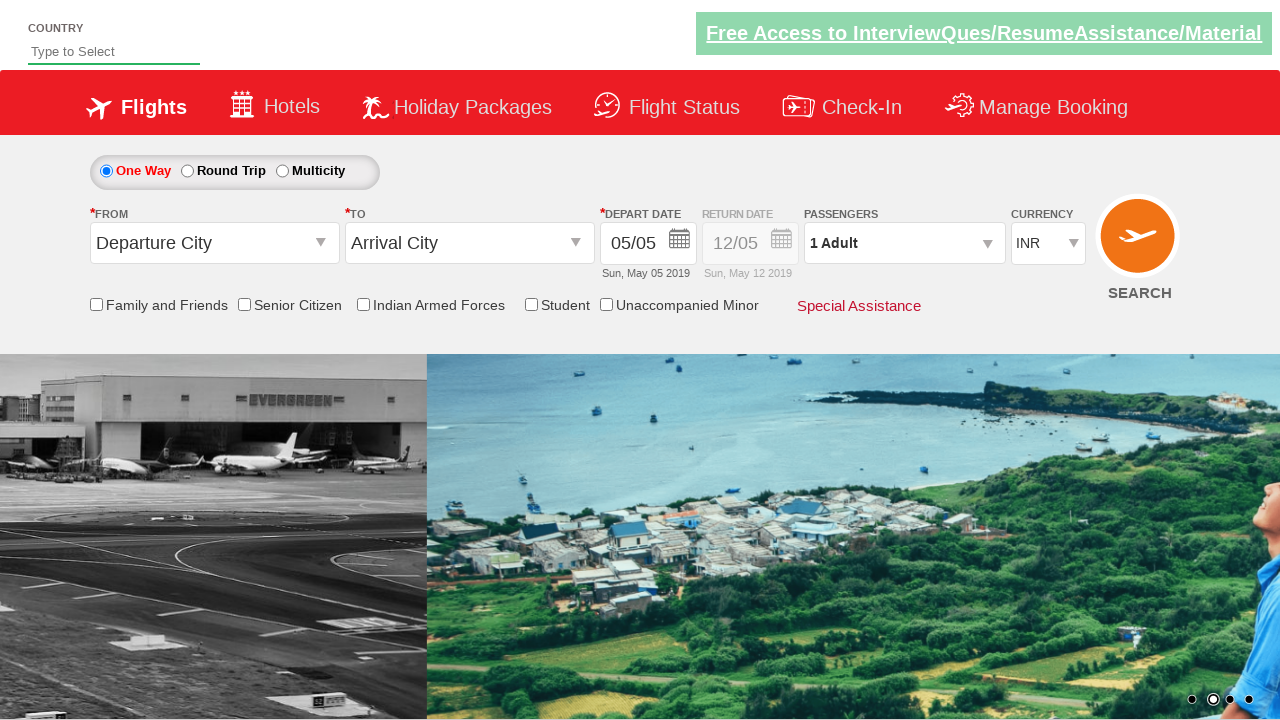

Selected currency dropdown option by index 3 on #ctl00_mainContent_DropDownListCurrency
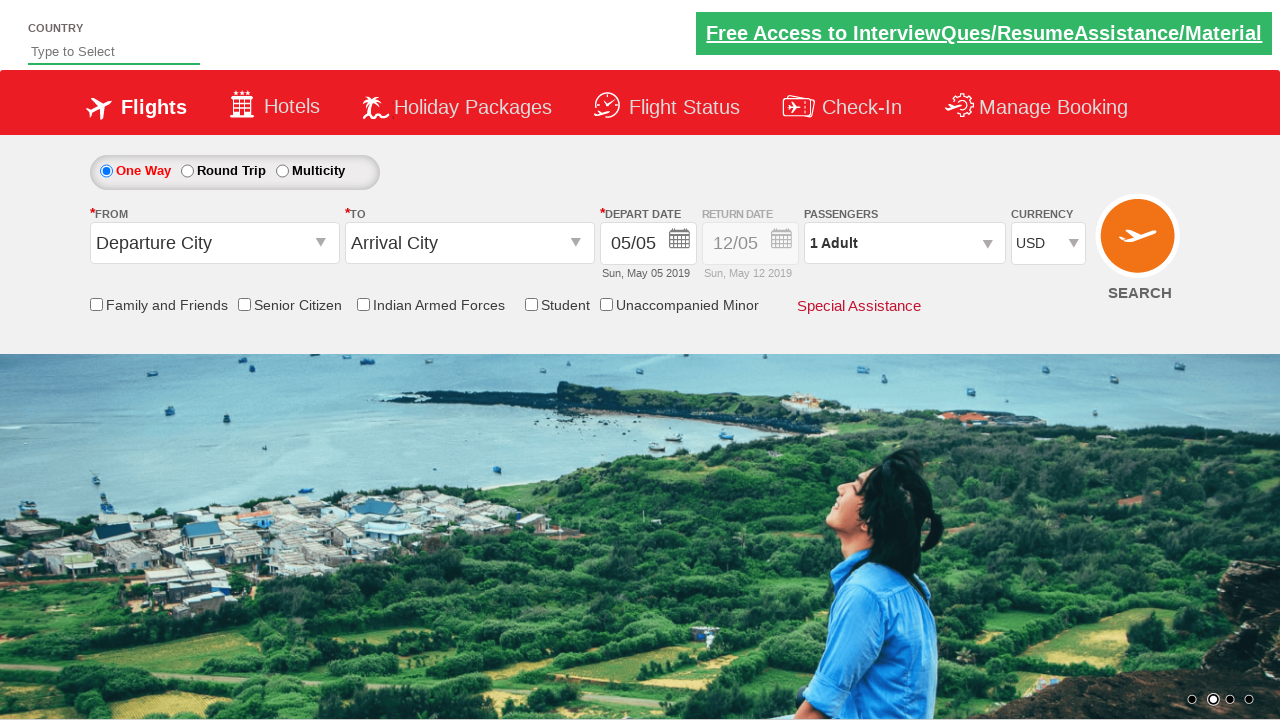

Selected currency dropdown option by visible text 'USD' on #ctl00_mainContent_DropDownListCurrency
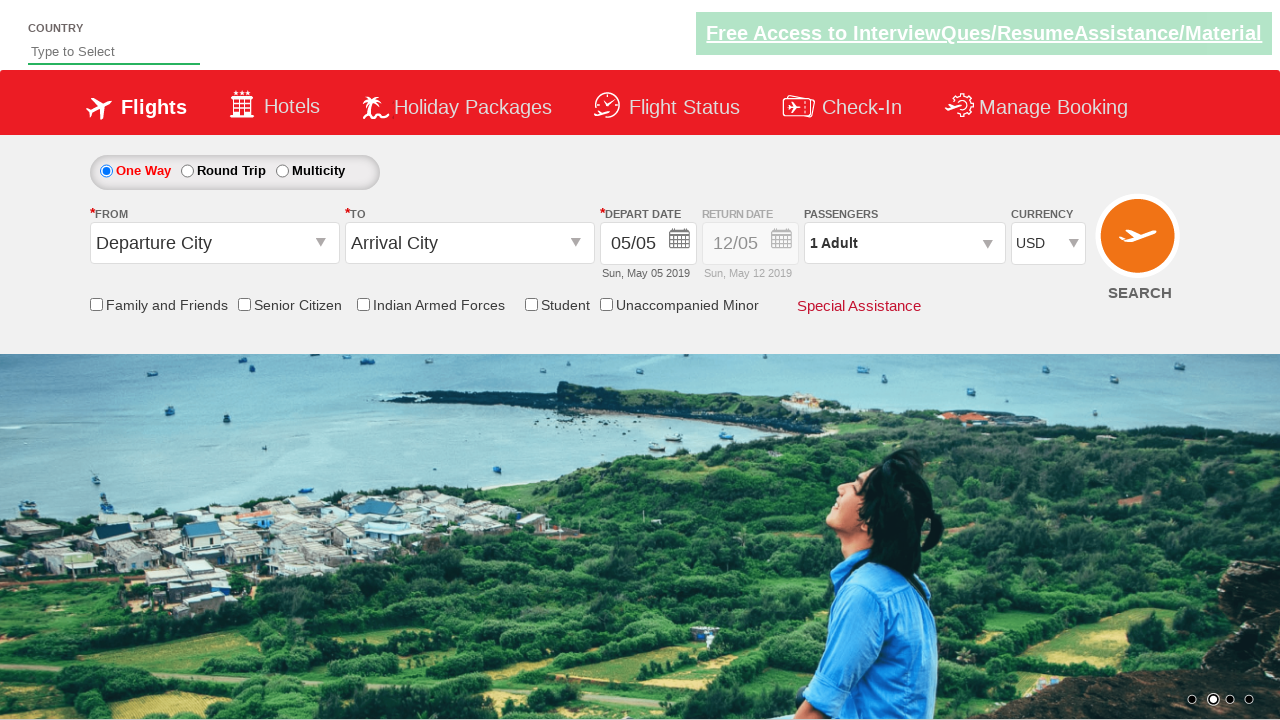

Selected currency dropdown option by value 'INR' on #ctl00_mainContent_DropDownListCurrency
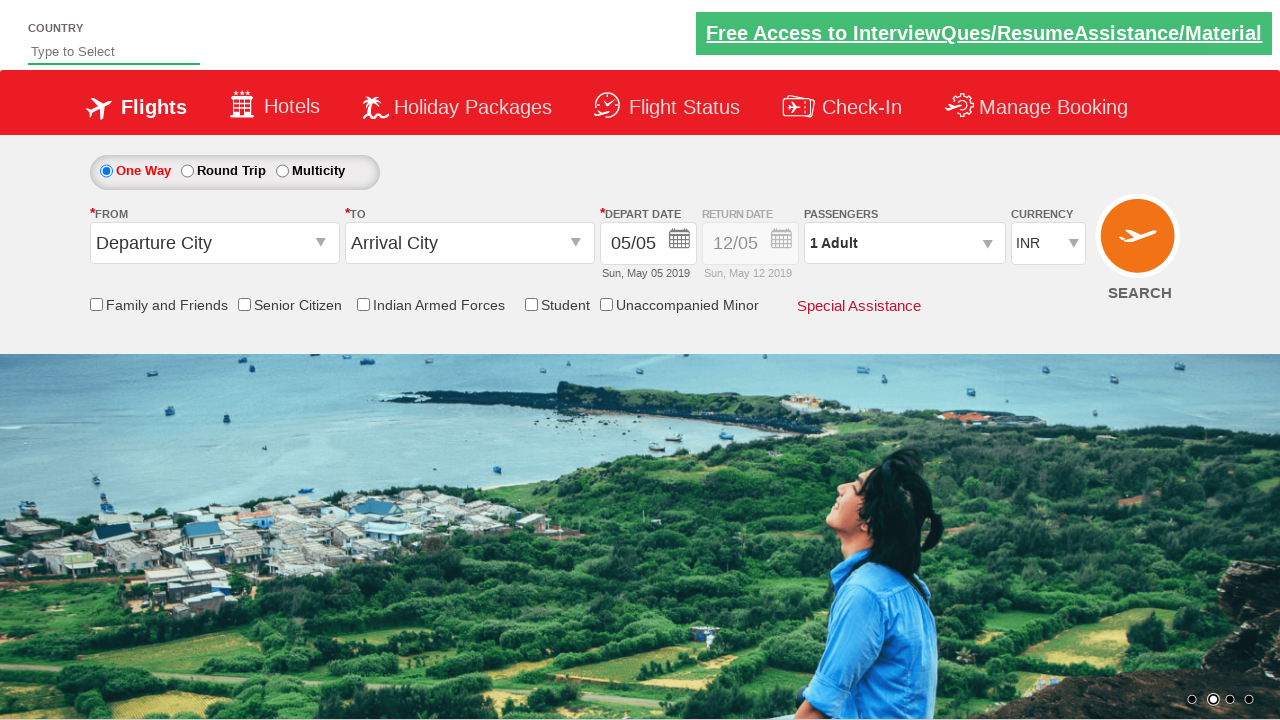

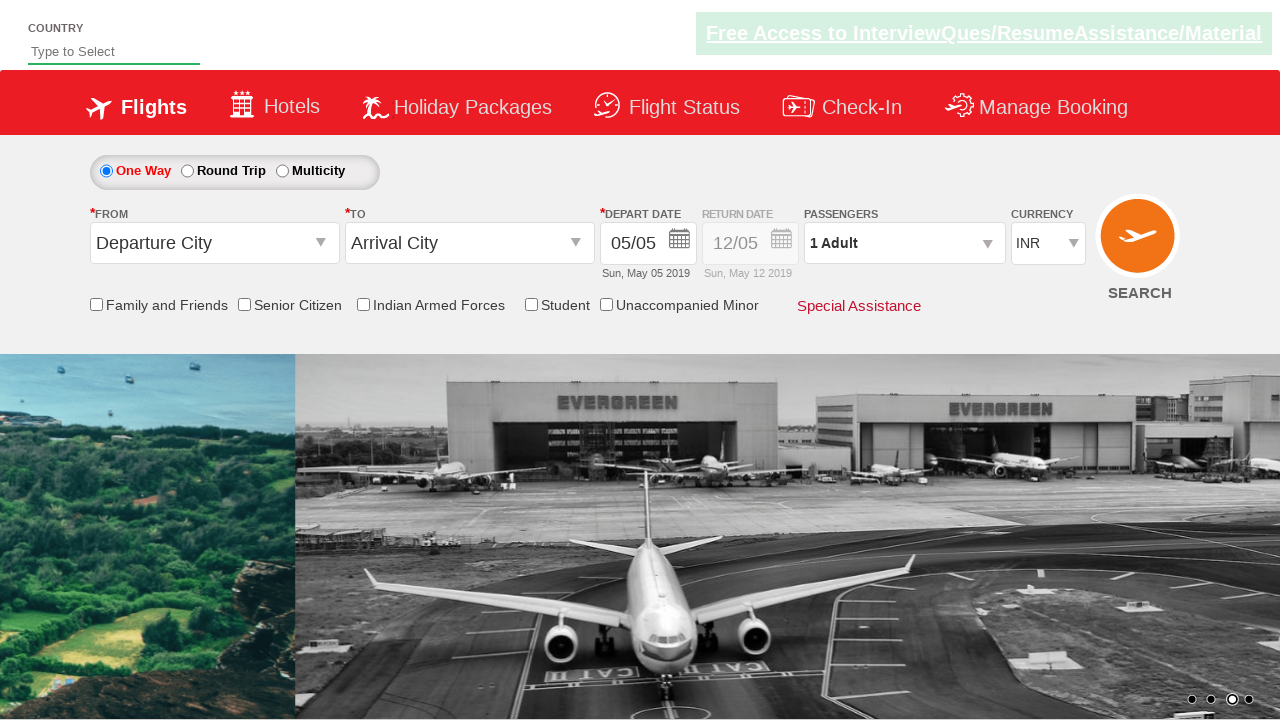